Tests navigation from the homepage to the submit page by clicking the 'submit' link.

Starting URL: https://news.ycombinator.com/

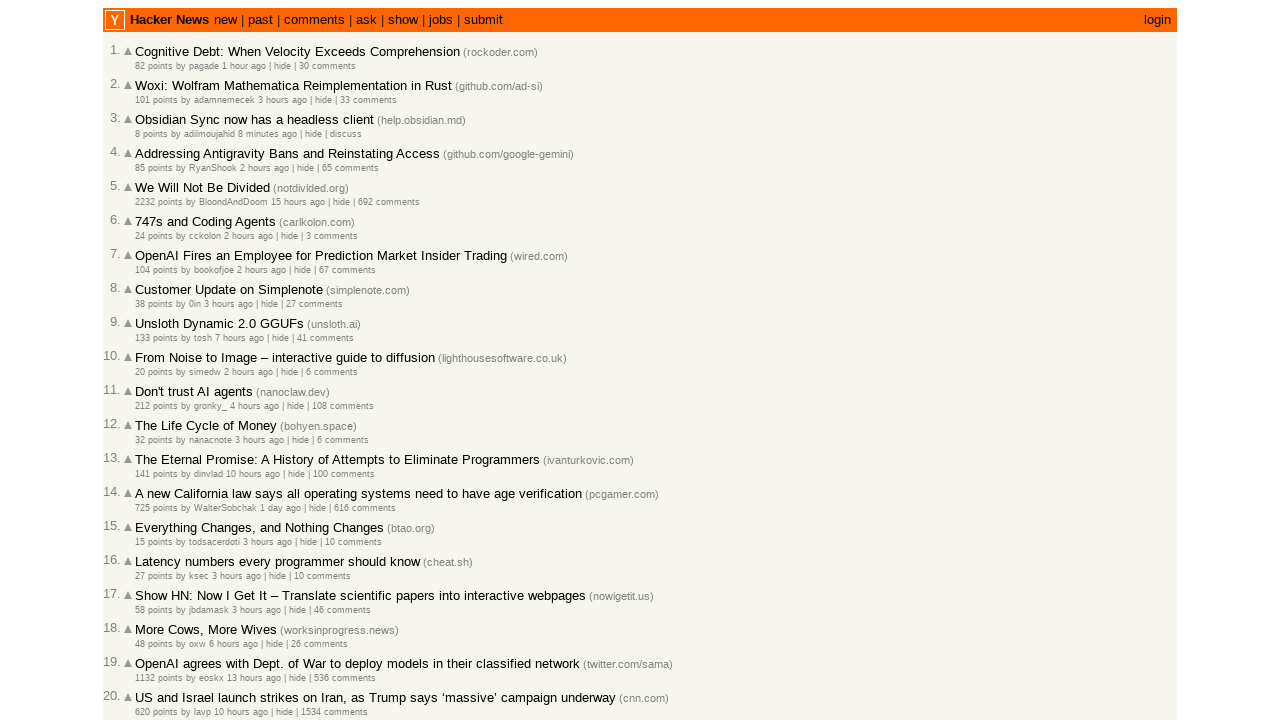

Clicked the 'submit' link on the home page at (483, 20) on a:has-text('submit')
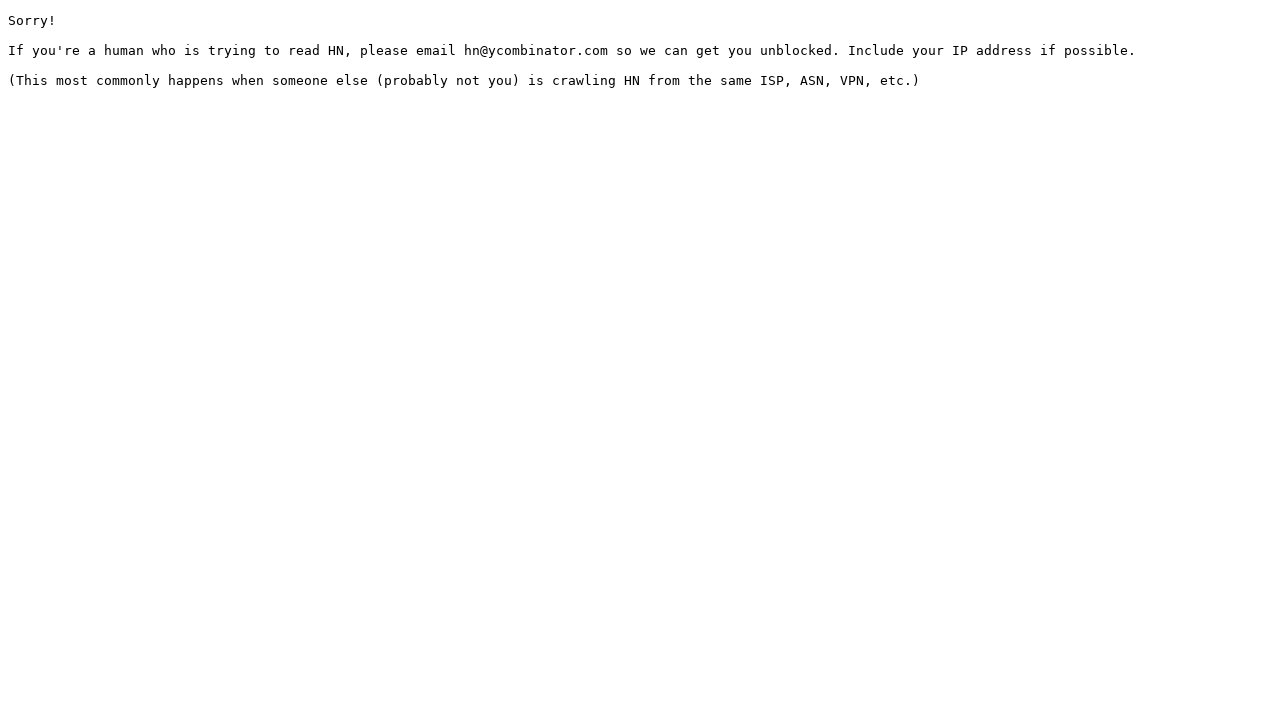

Verified navigation to submit page - URL contains 'submit'
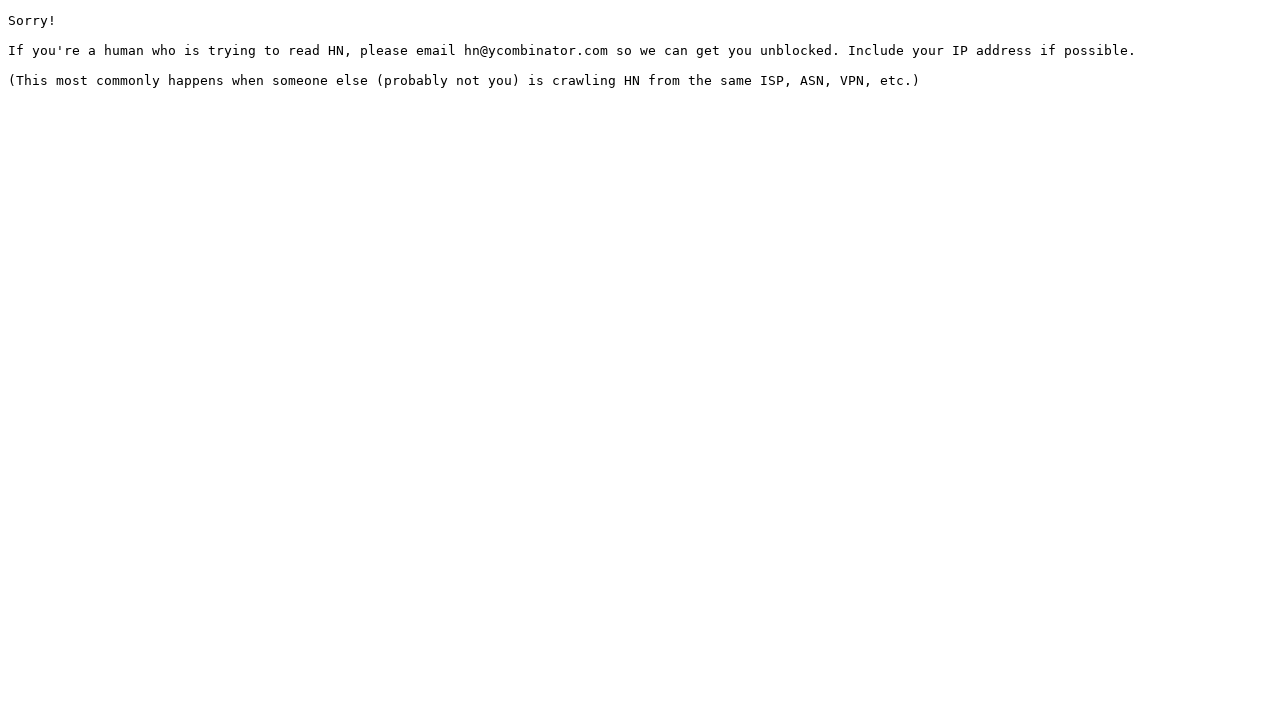

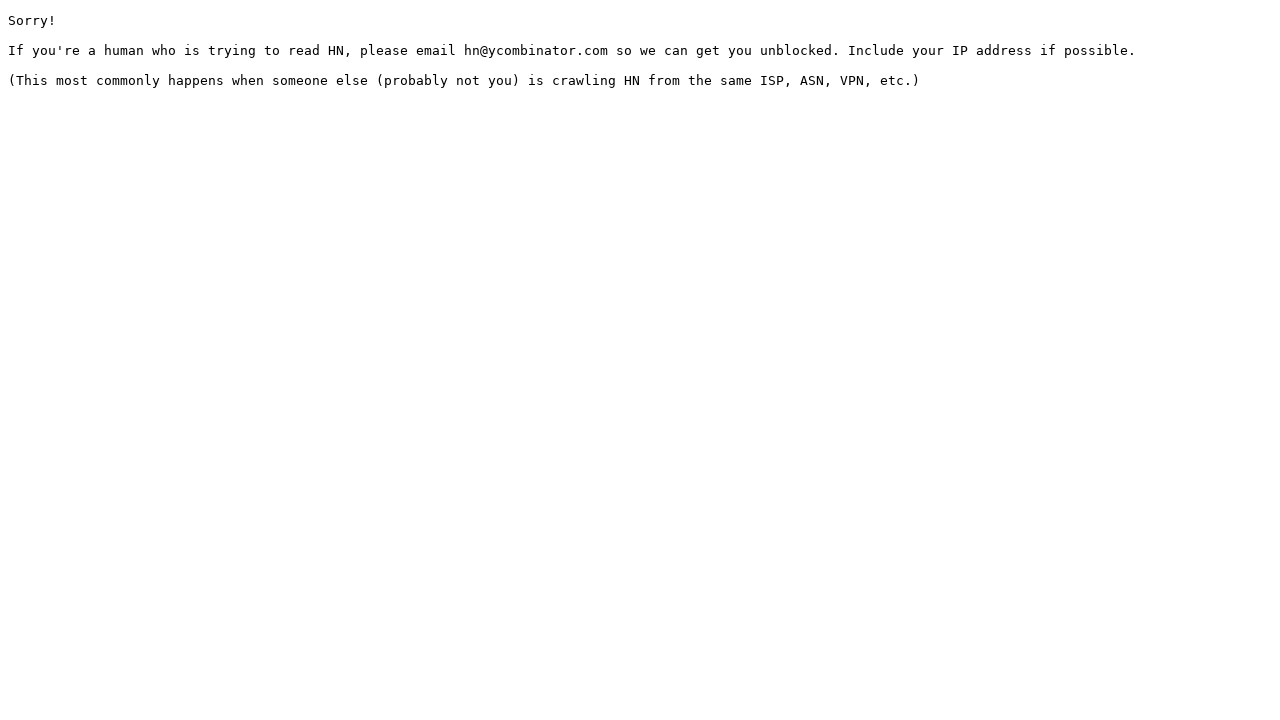